Navigates to Selenium Simplified website and verifies that the page title starts with "Selenium Simplified"

Starting URL: http://seleniumsimplified.com

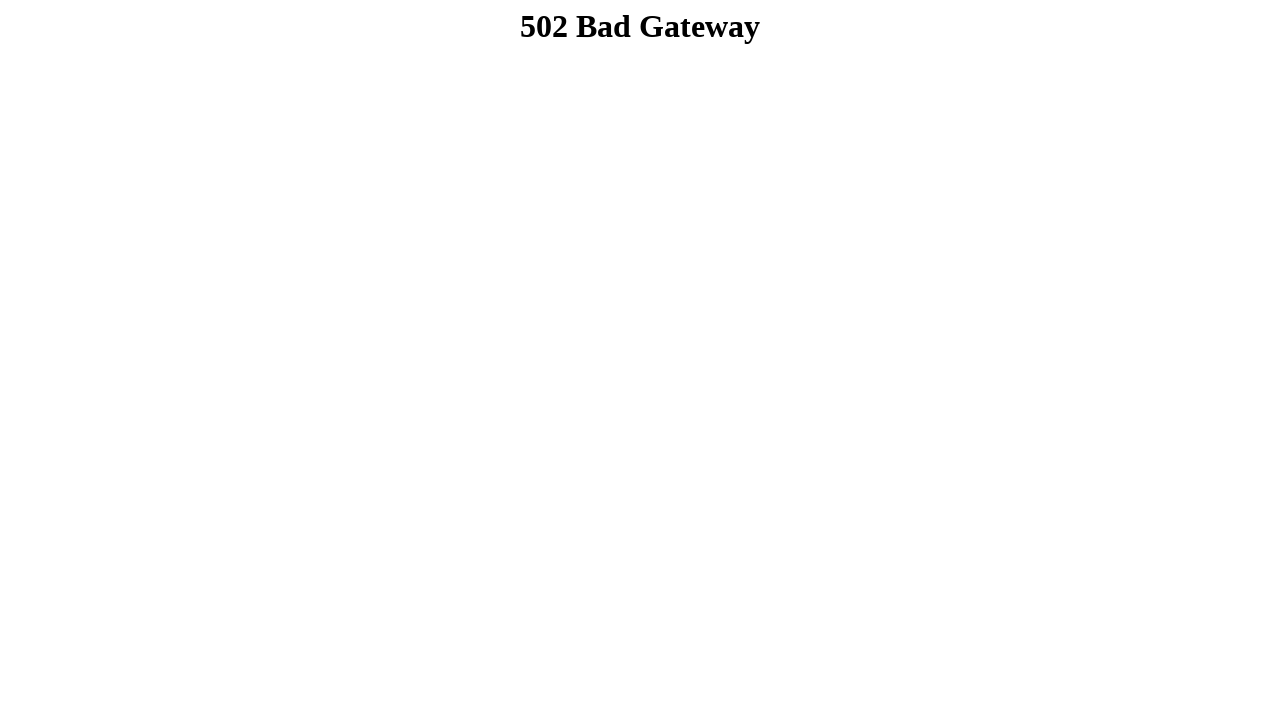

Navigated to Selenium Simplified website
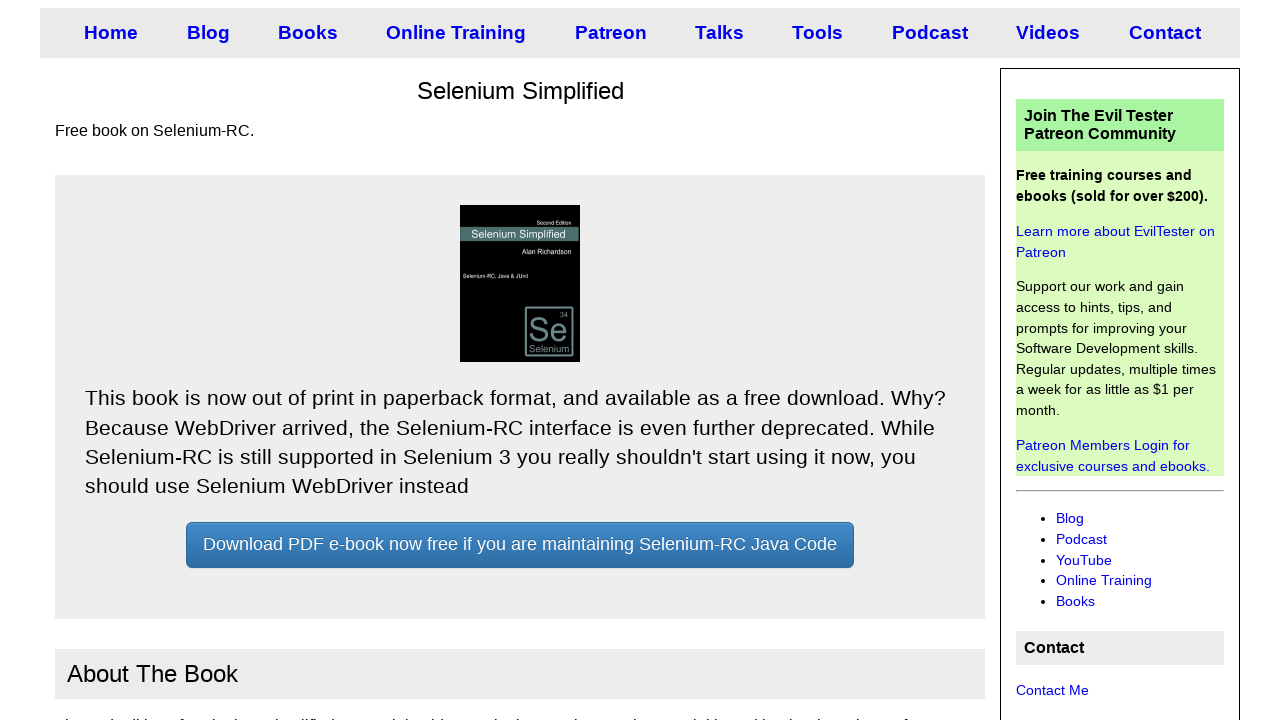

Page DOM content fully loaded
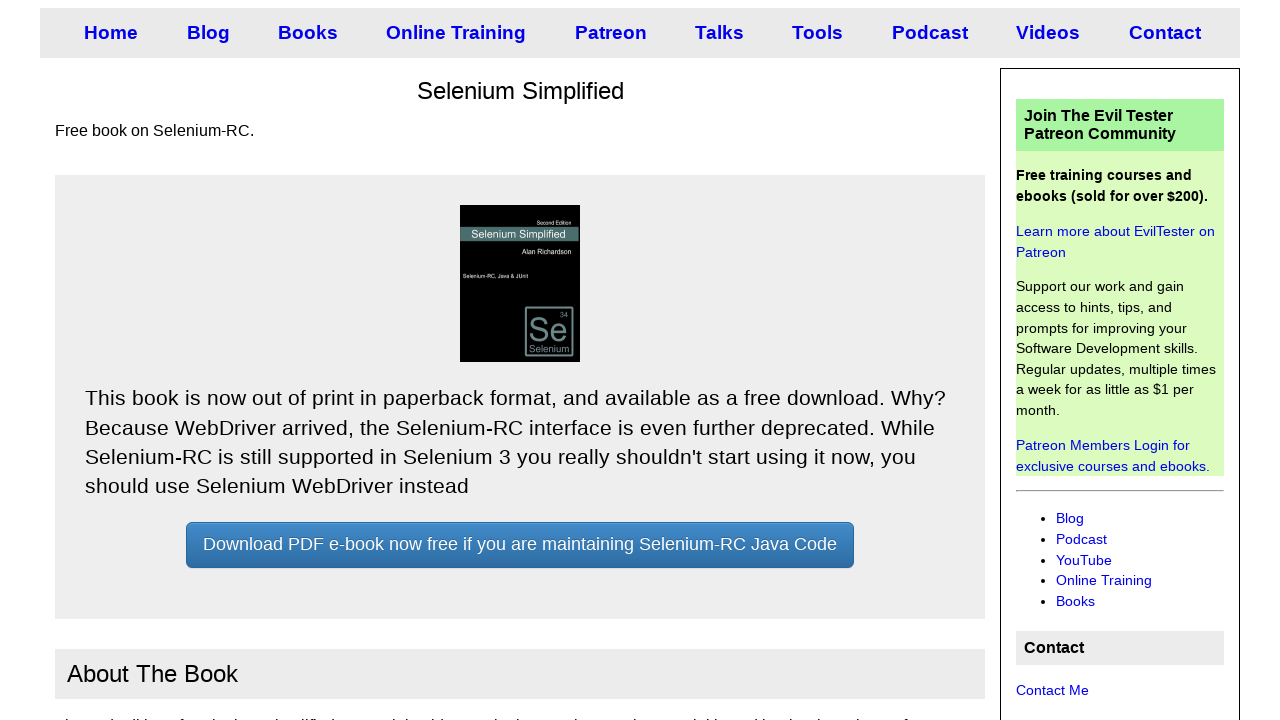

Verified that page title starts with 'Selenium Simplified'
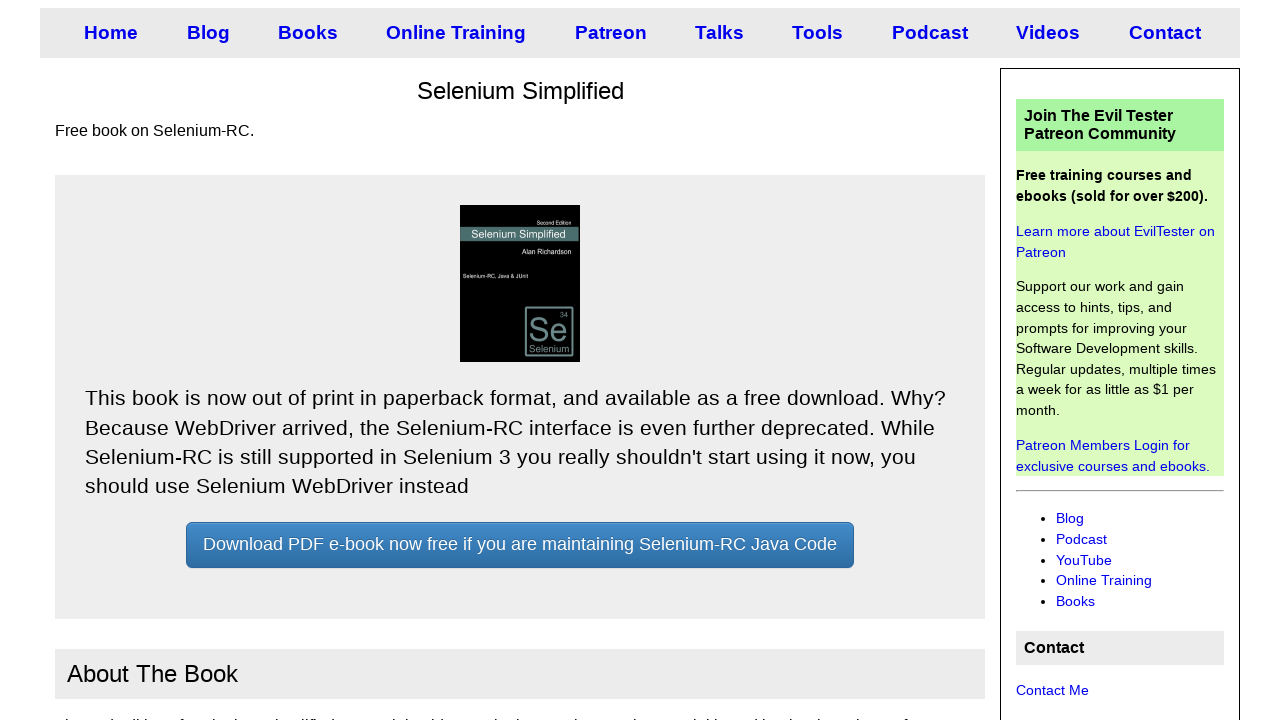

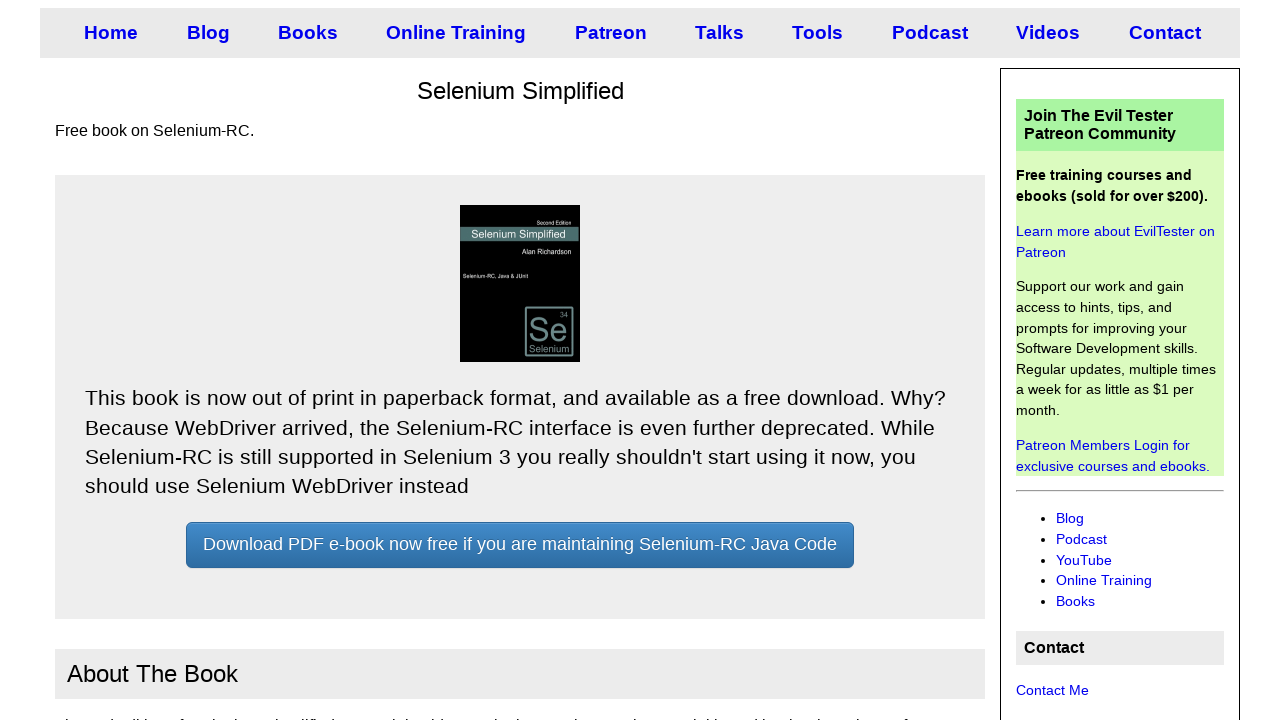